Tests slider interaction by clicking and dragging a range slider element to different positions using mouse actions.

Starting URL: https://demoqa.com/slider

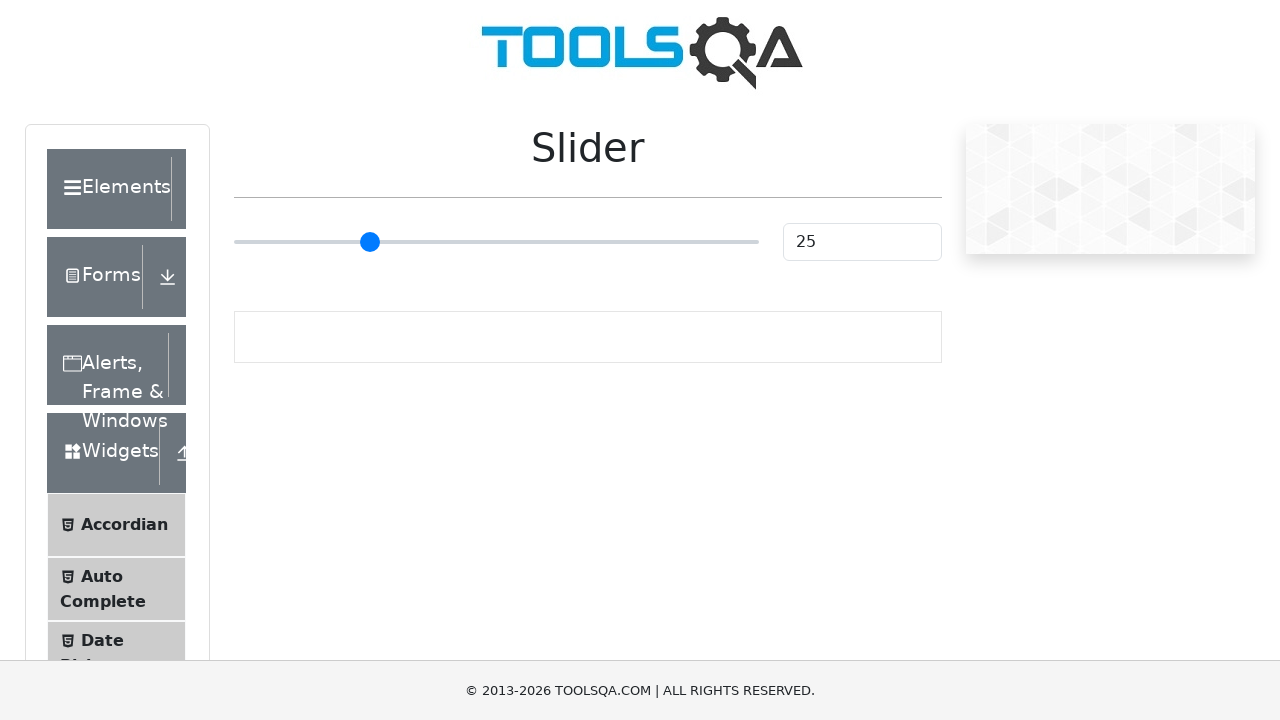

Located the range slider element
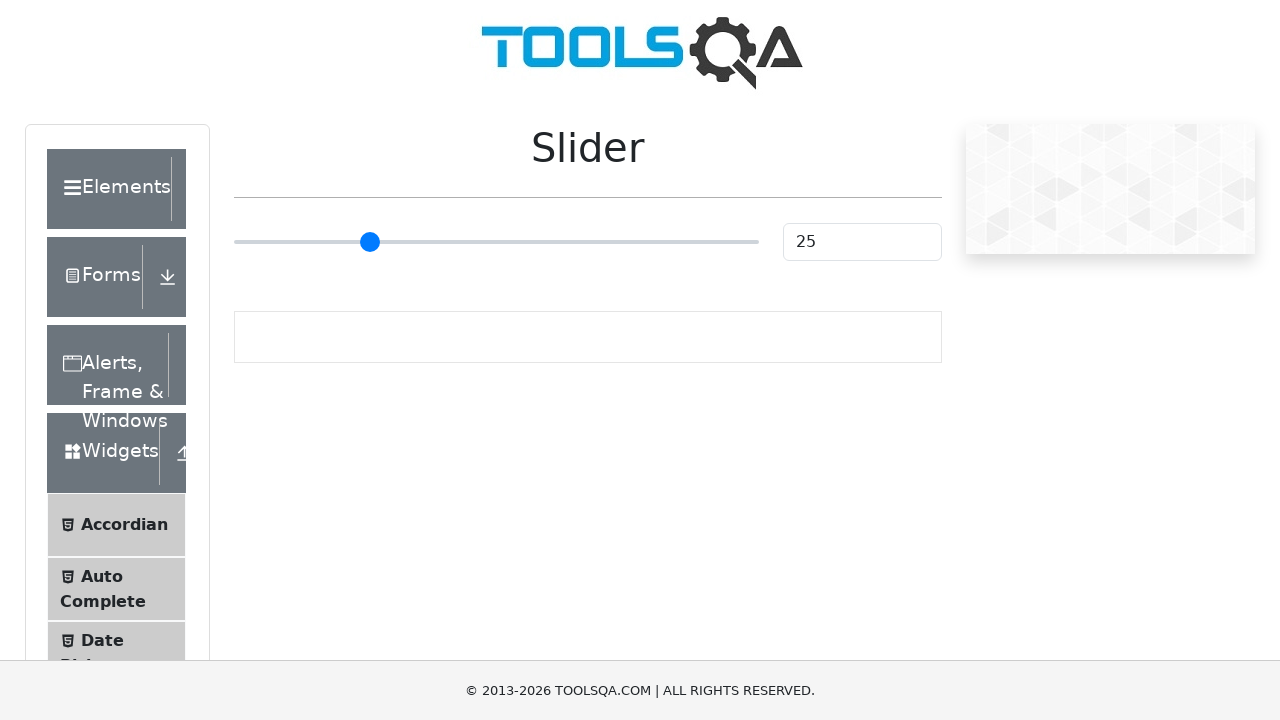

Slider element became visible
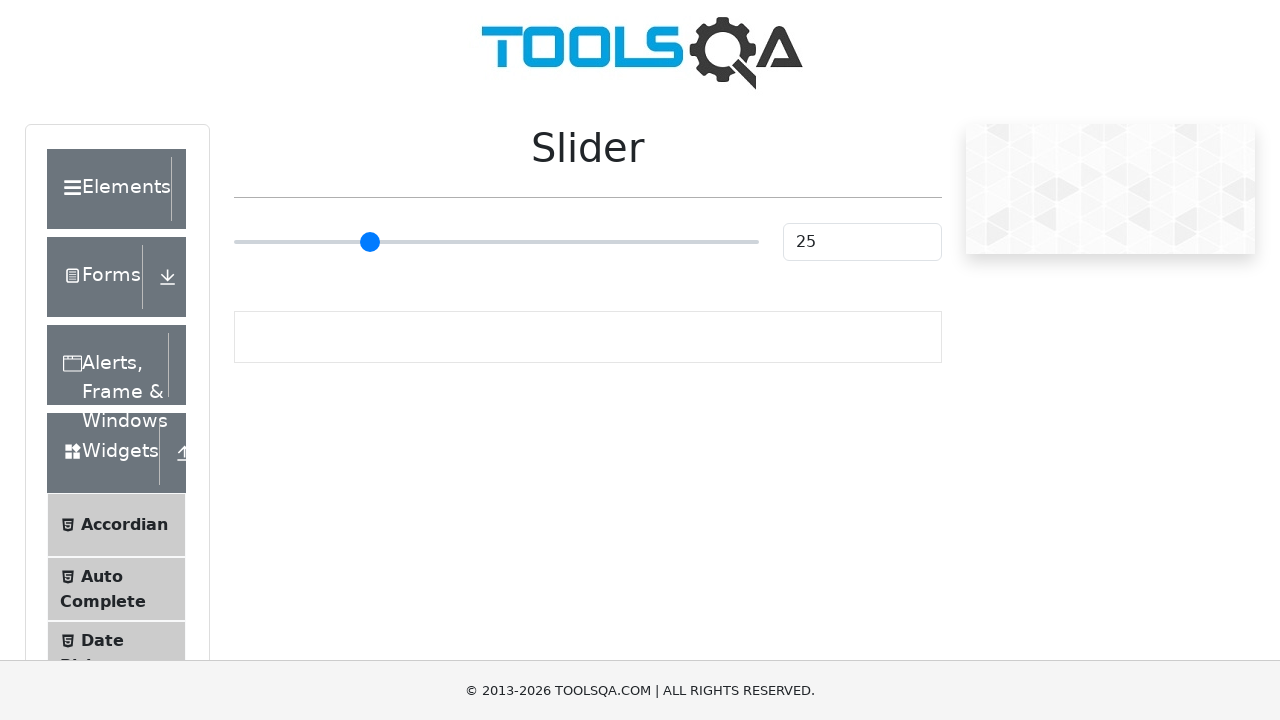

Retrieved slider bounding box for position calculations
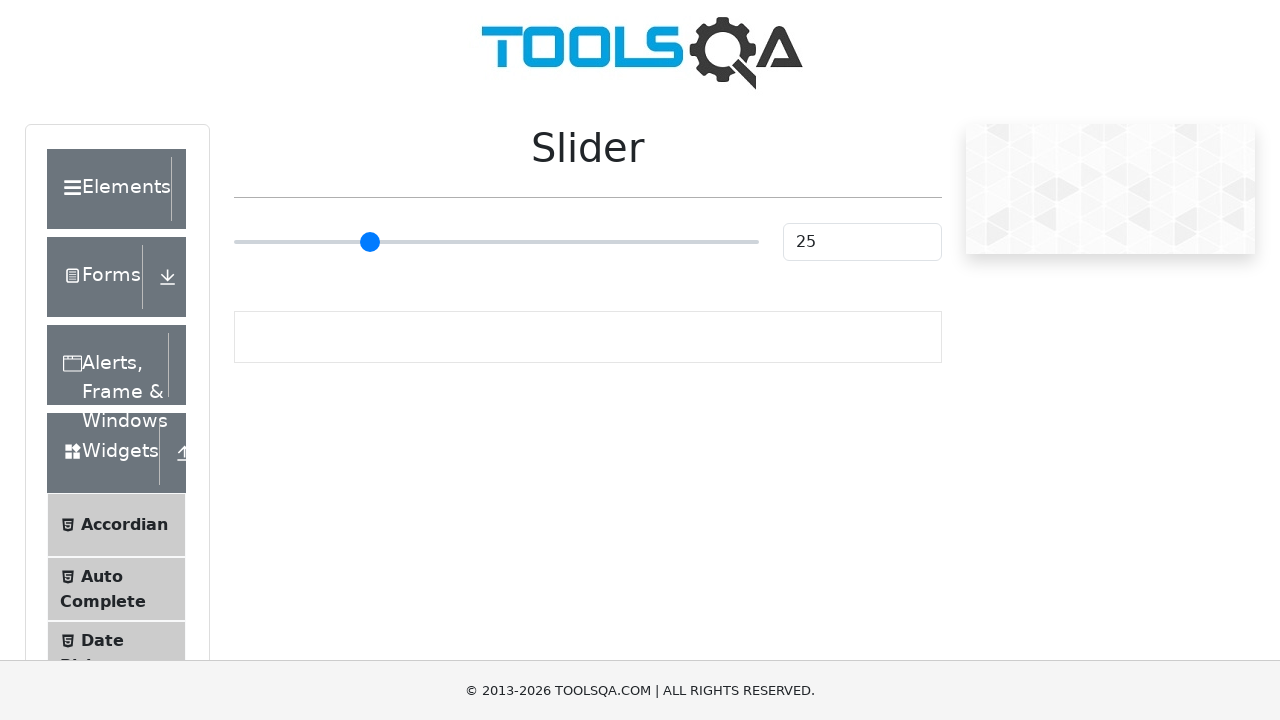

Moved mouse to slider center position at (496, 242)
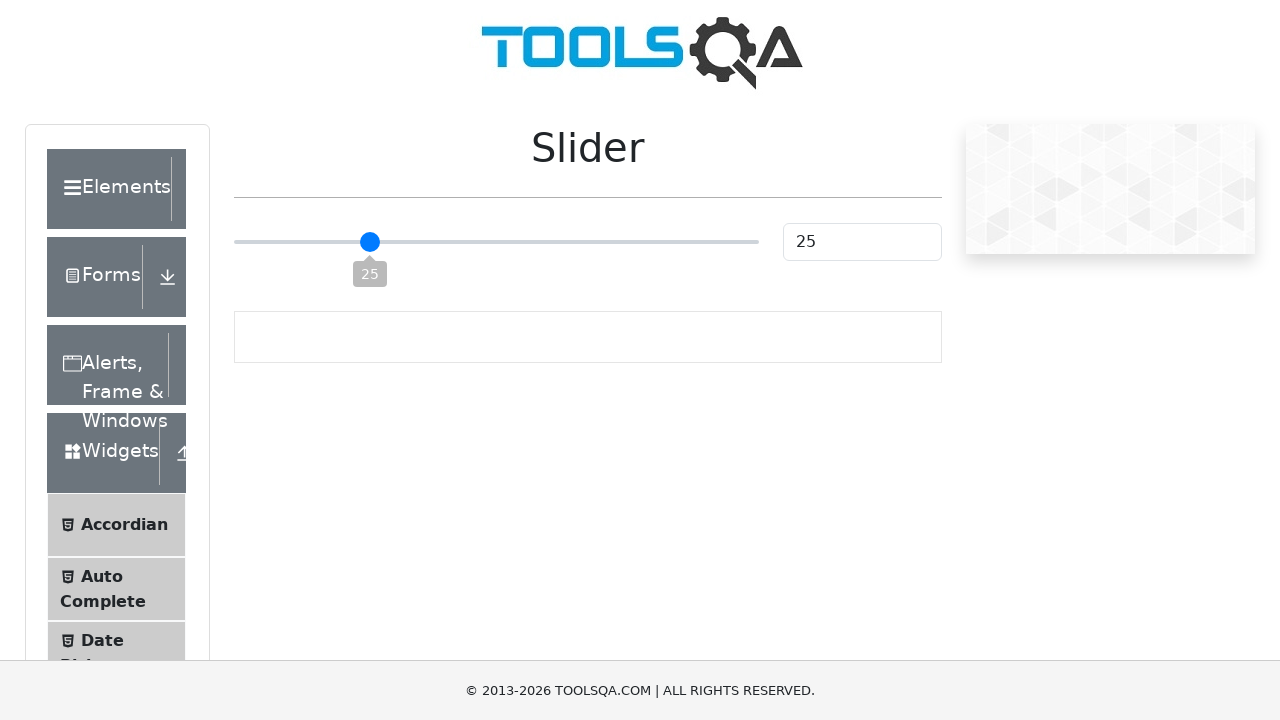

Pressed mouse button down on slider at (496, 242)
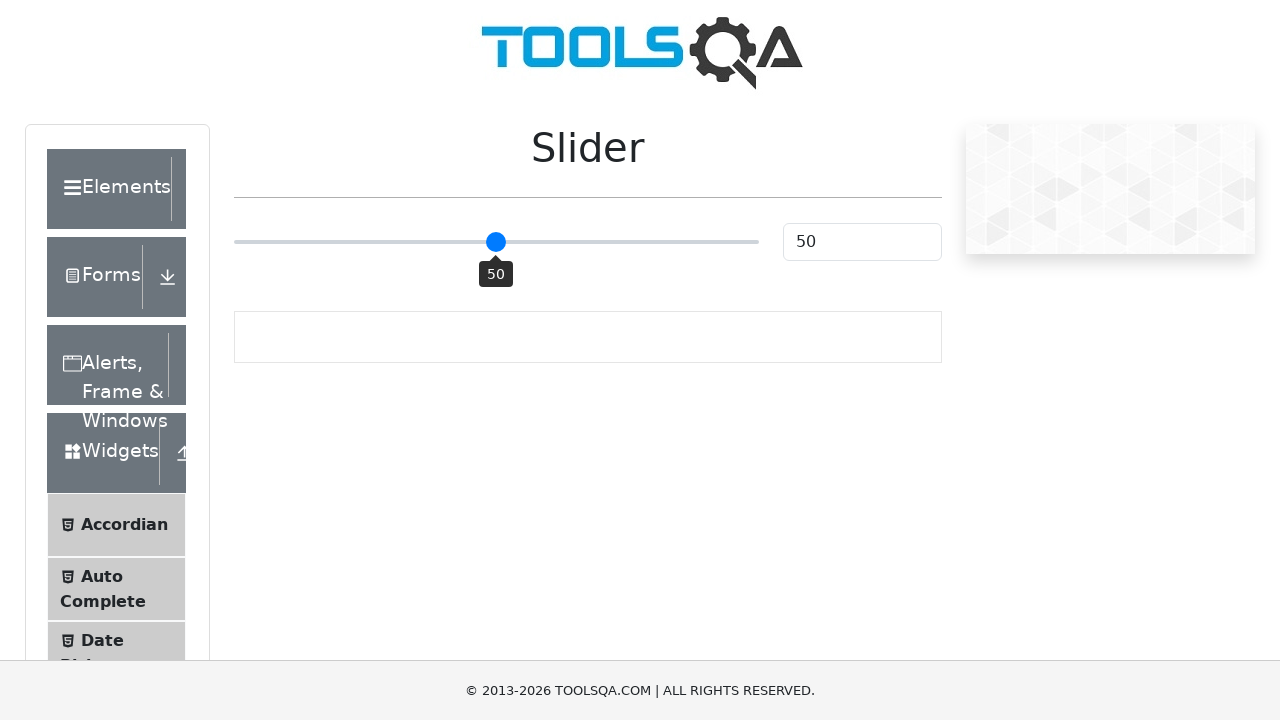

Dragged slider 25 pixels to the right at (521, 242)
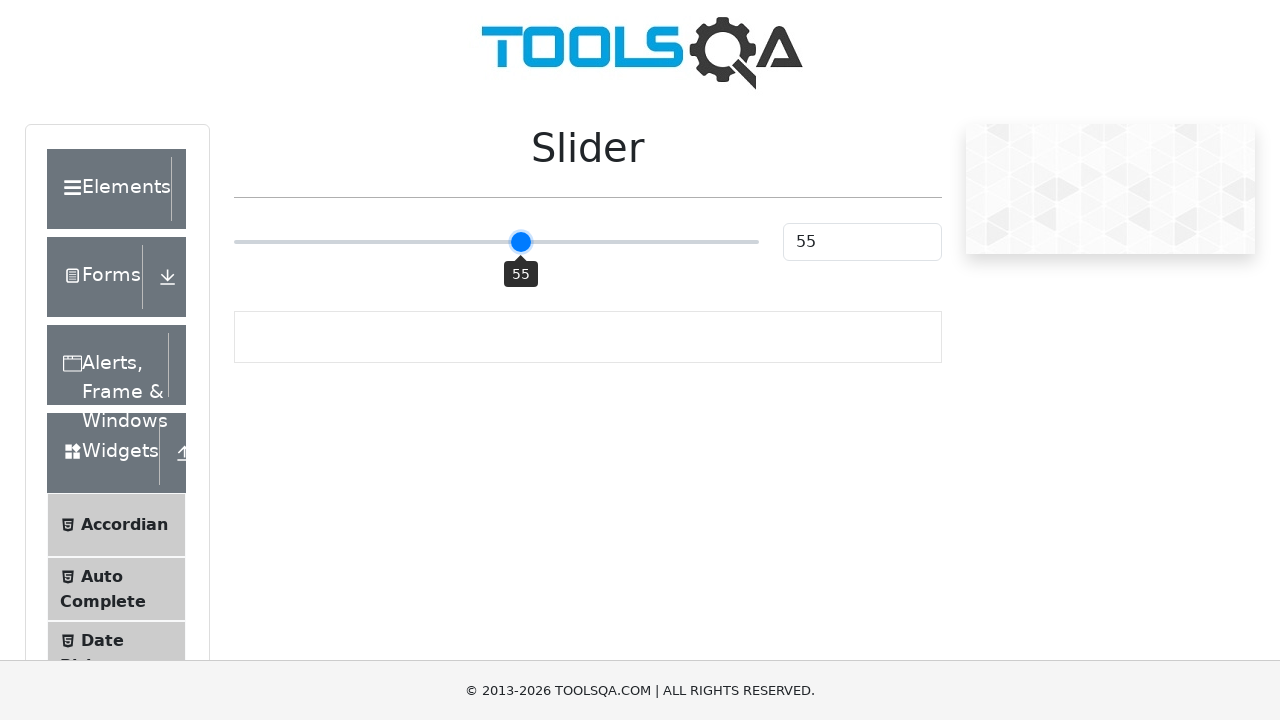

Released mouse button after dragging right at (521, 242)
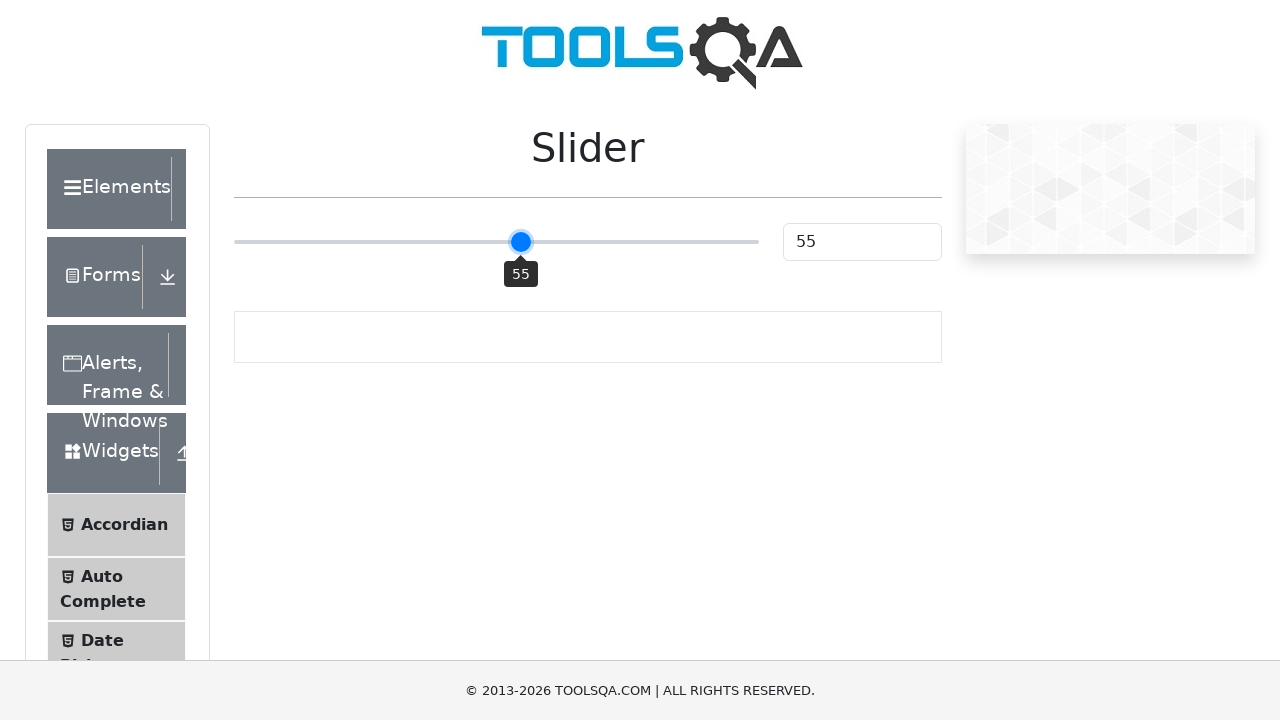

Moved mouse to current slider position at (521, 242)
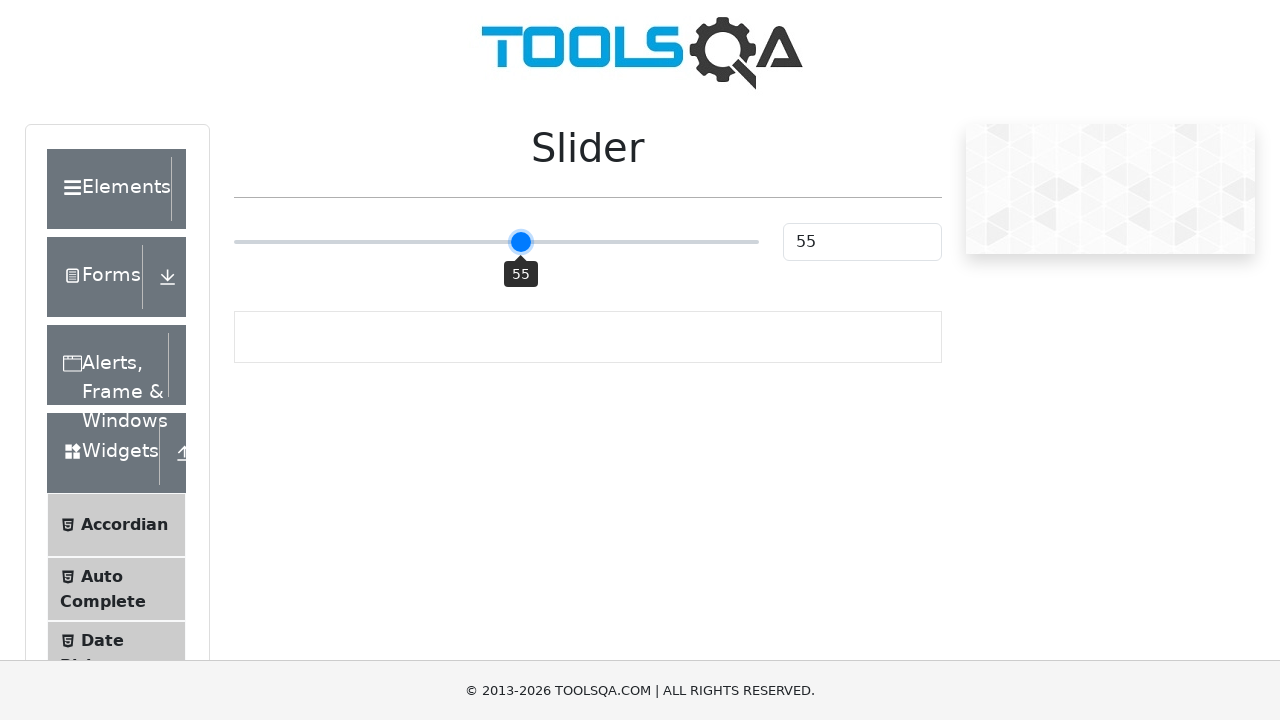

Pressed mouse button down on slider at (521, 242)
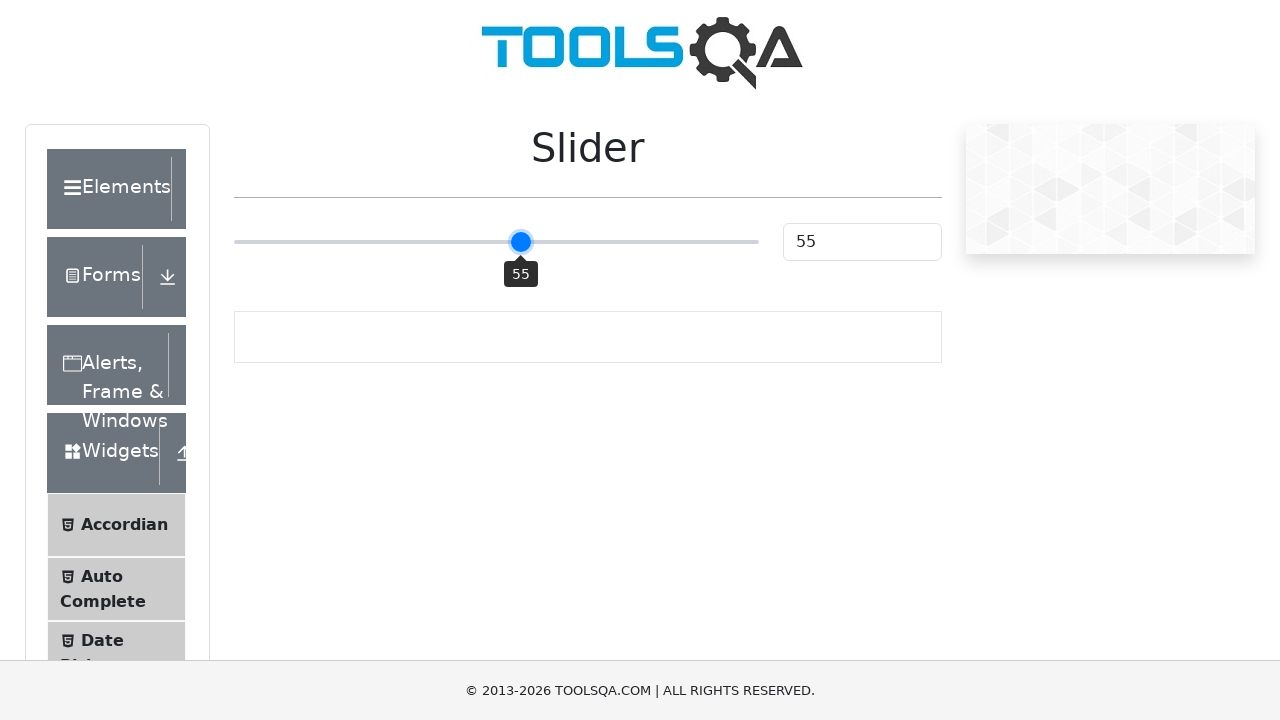

Dragged slider 25 pixels to the left at (496, 242)
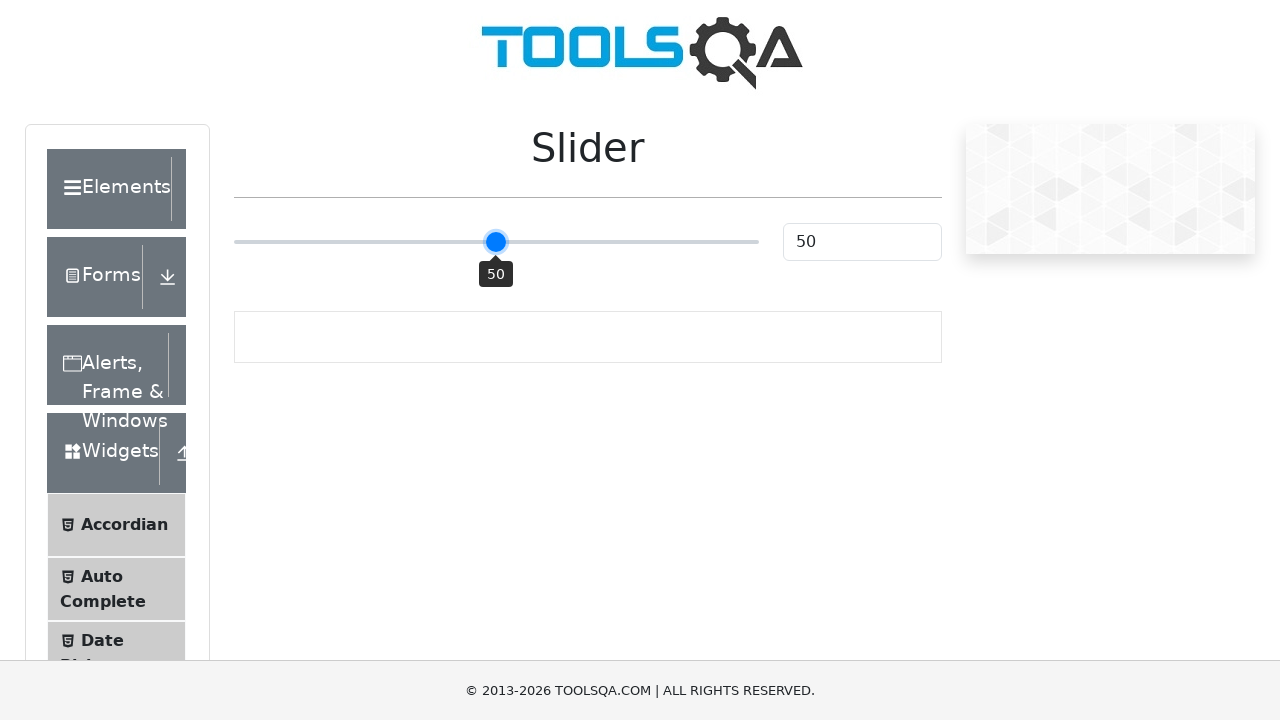

Released mouse button after dragging left at (496, 242)
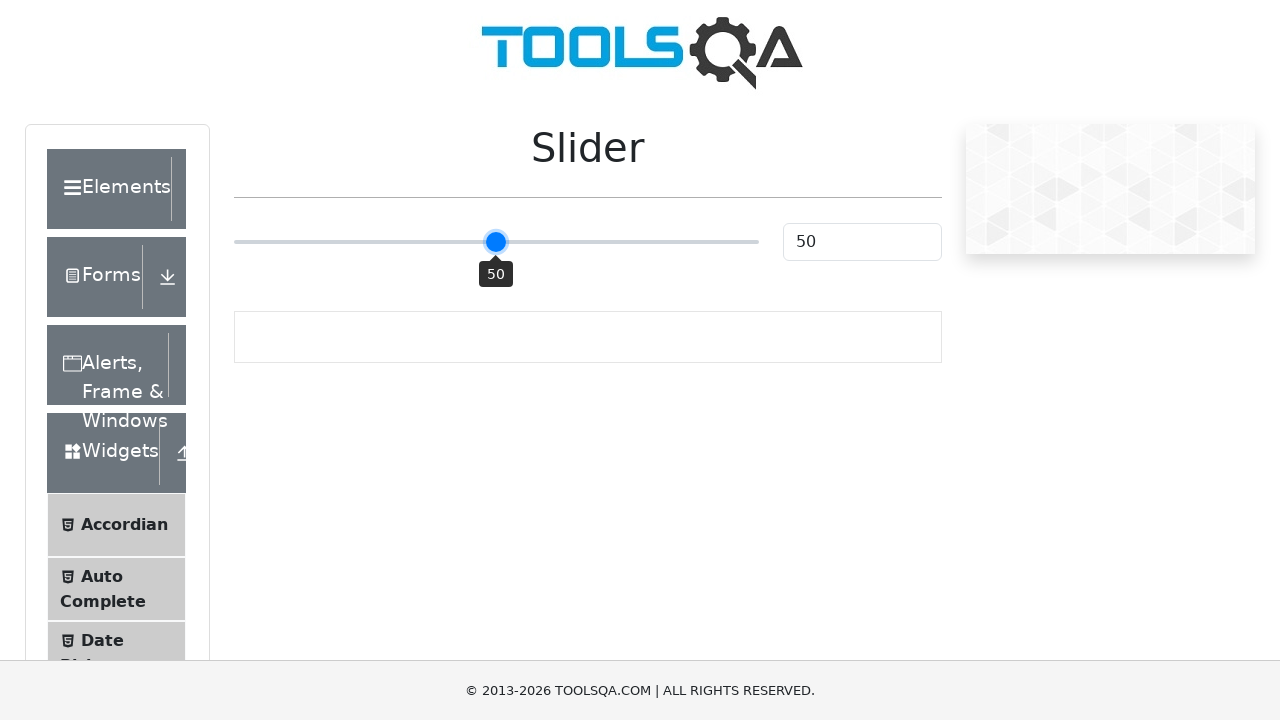

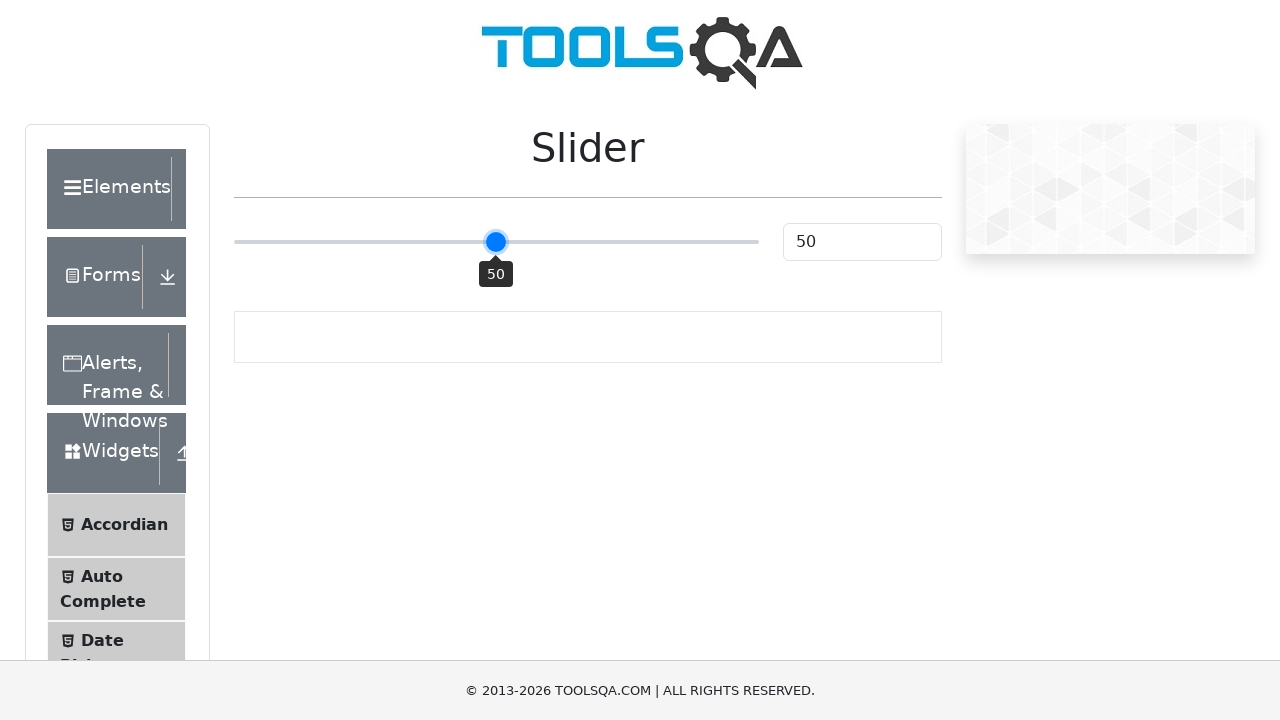